Navigates to page 2 of CoinMarketCap Korean site and scrolls to load all cryptocurrency data on that page

Starting URL: https://coinmarketcap.com/ko/?page=2

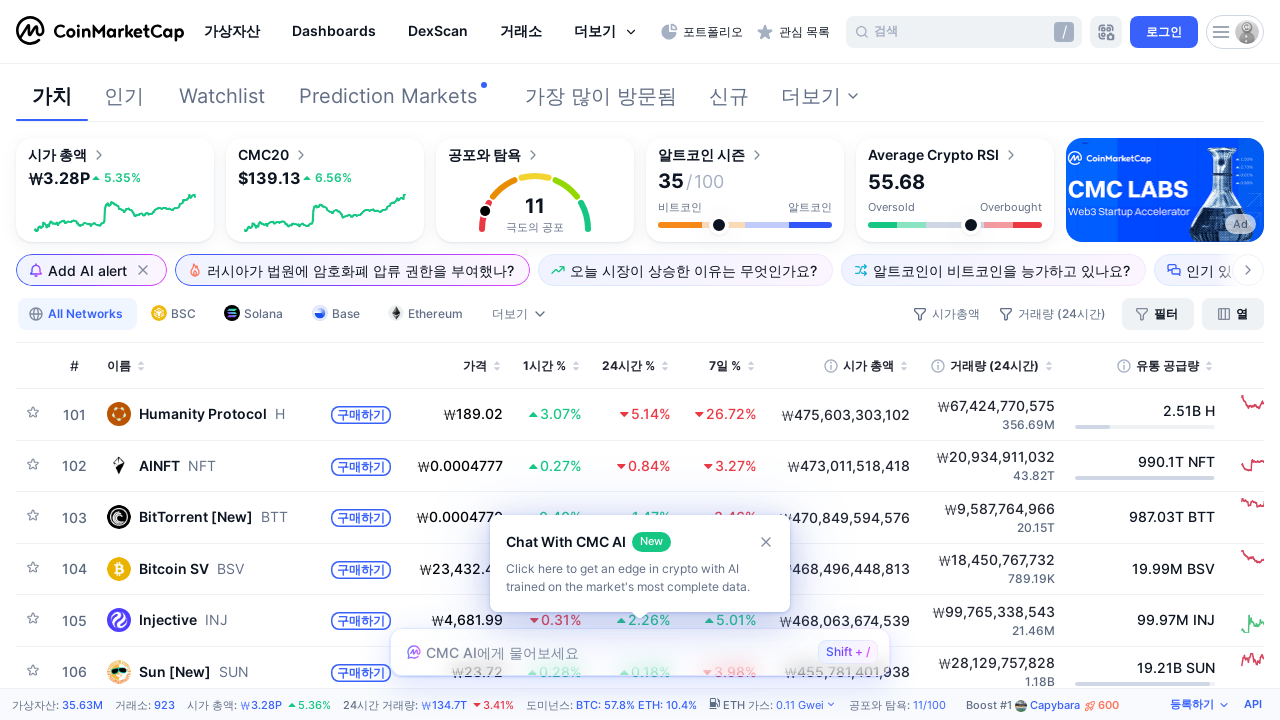

Retrieved initial page scroll height
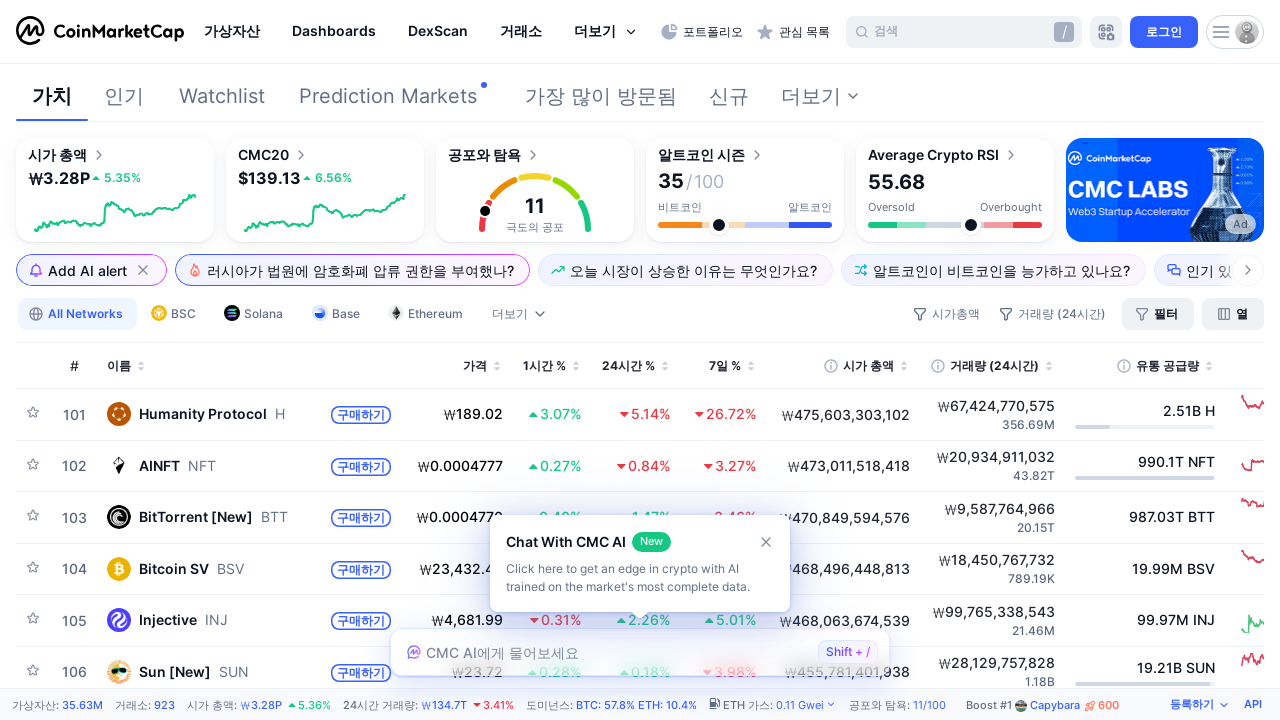

Scrolled down to position 1000px
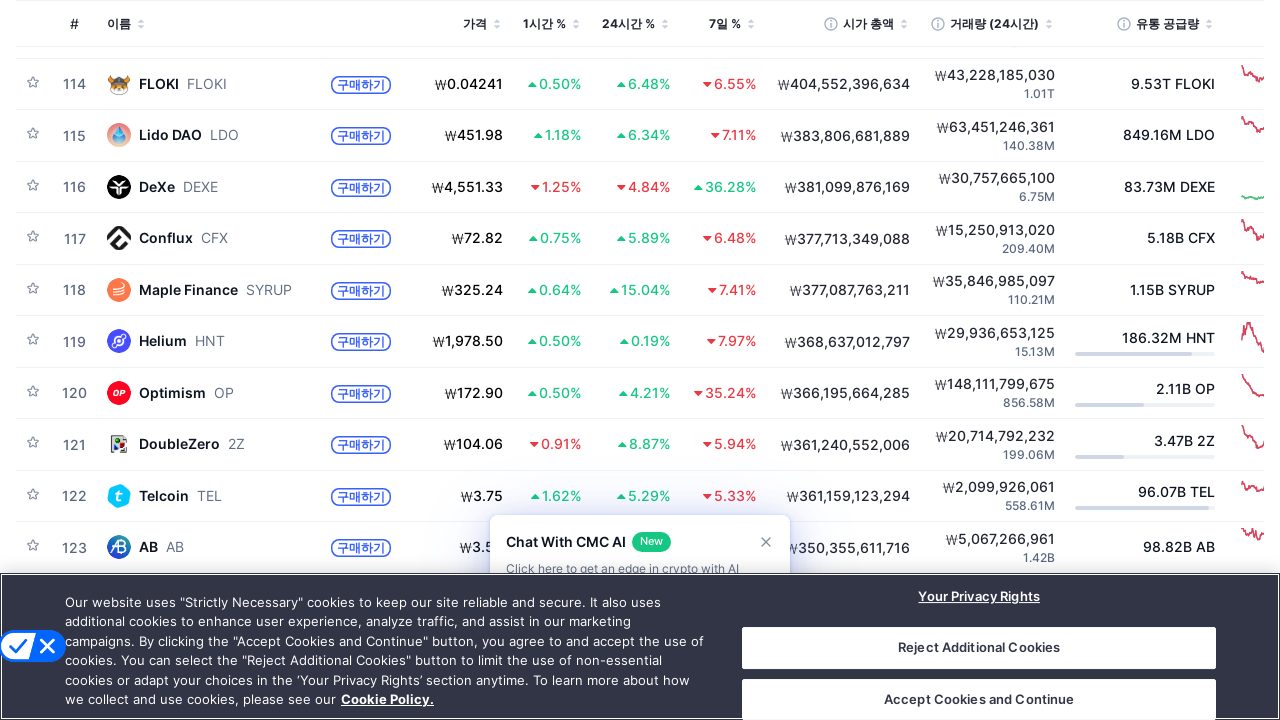

Waited 1 second for content to load
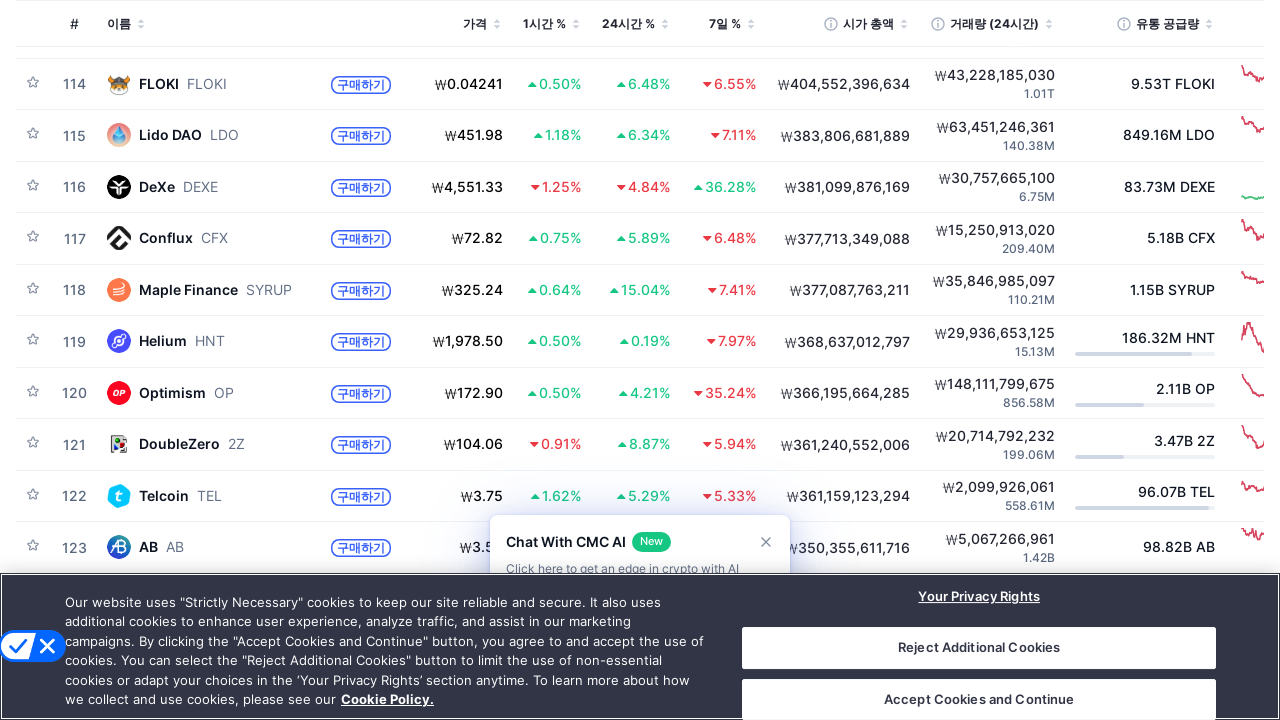

Scrolled down to position 2000px
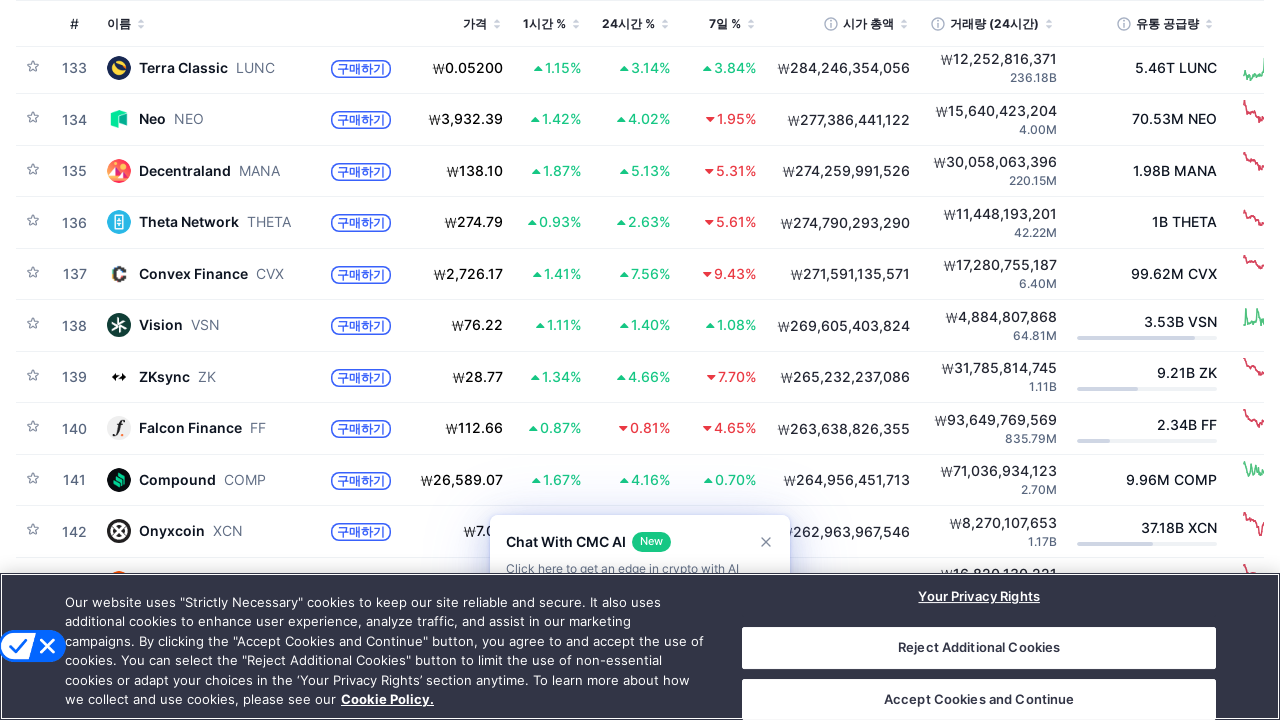

Waited 1 second for content to load
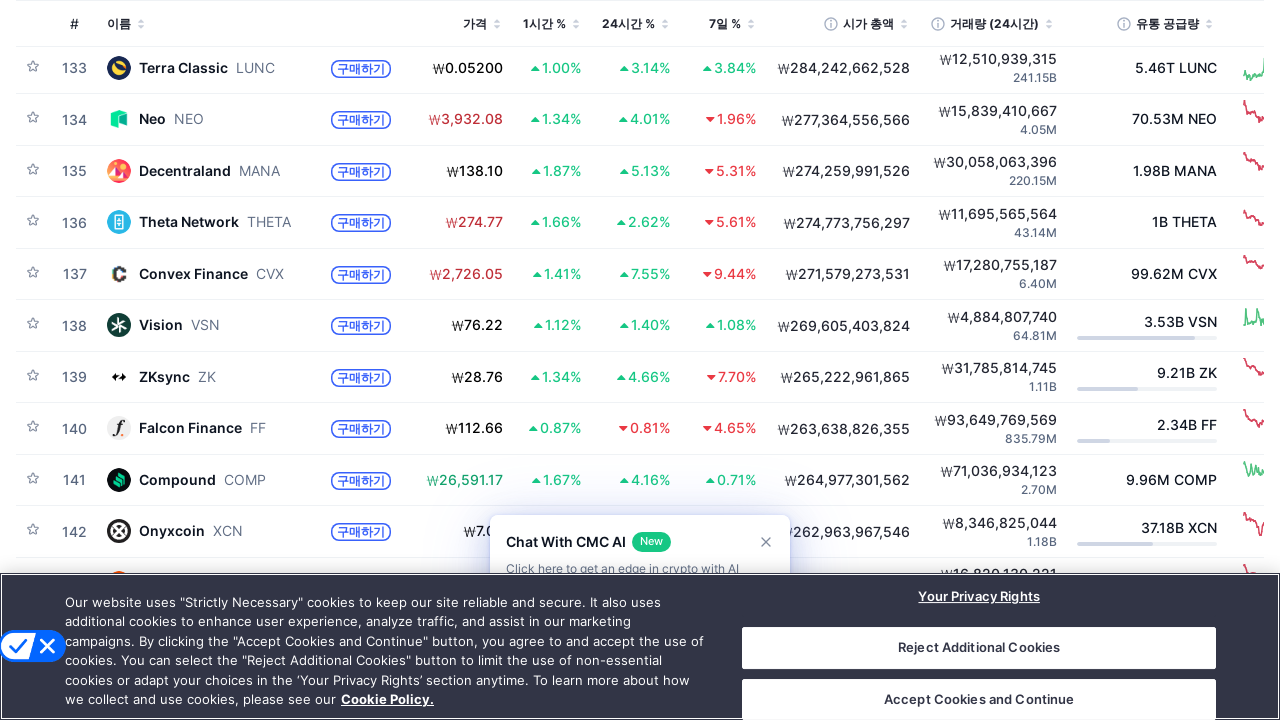

Scrolled down to position 3000px
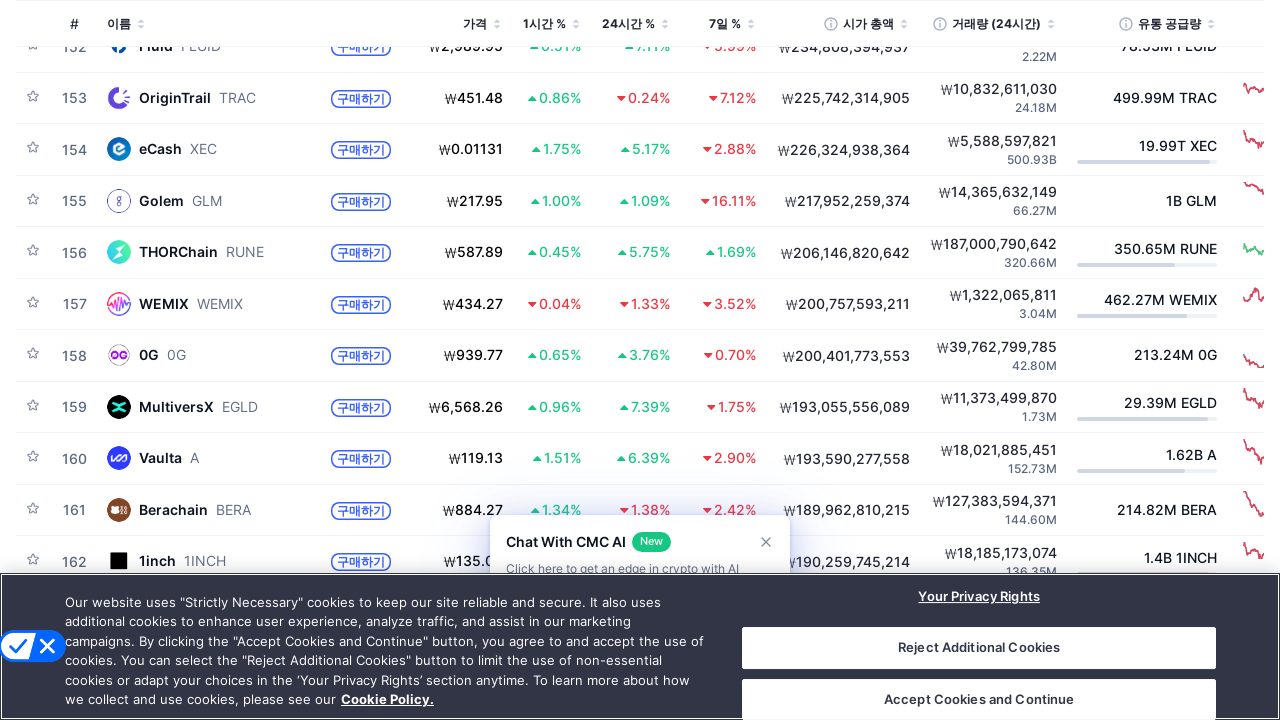

Waited 1 second for content to load
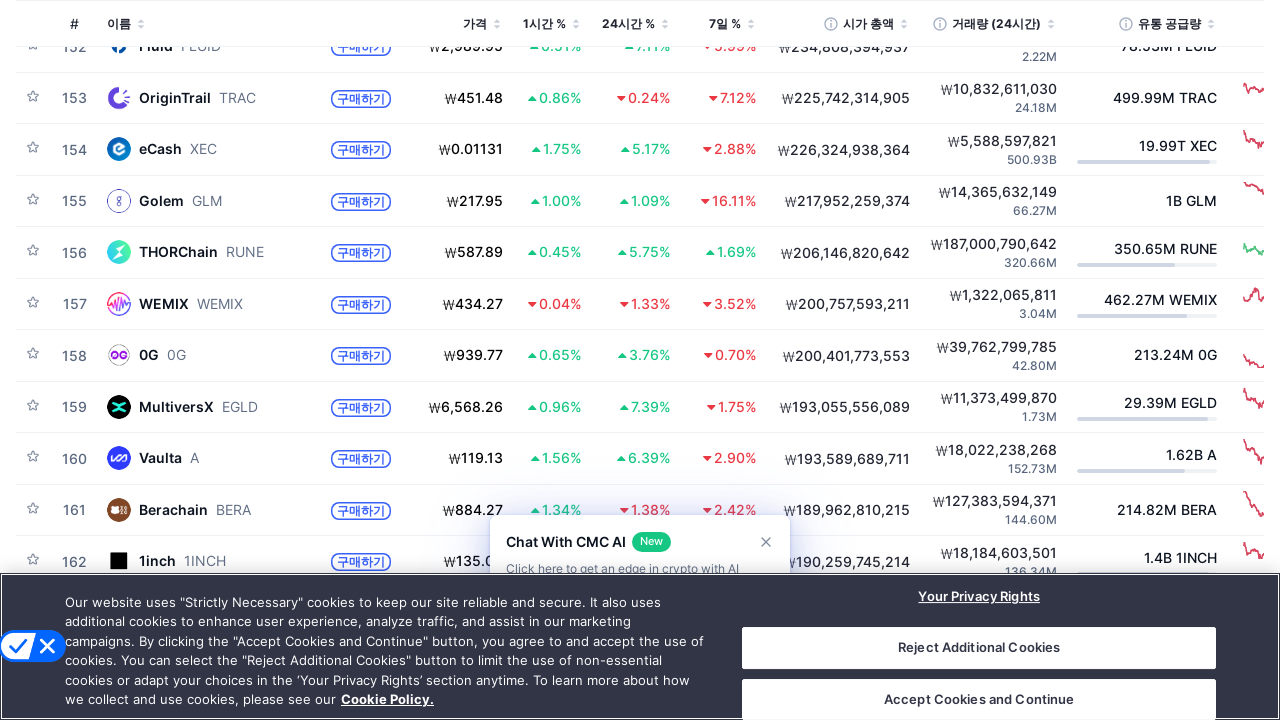

Scrolled down to position 4000px
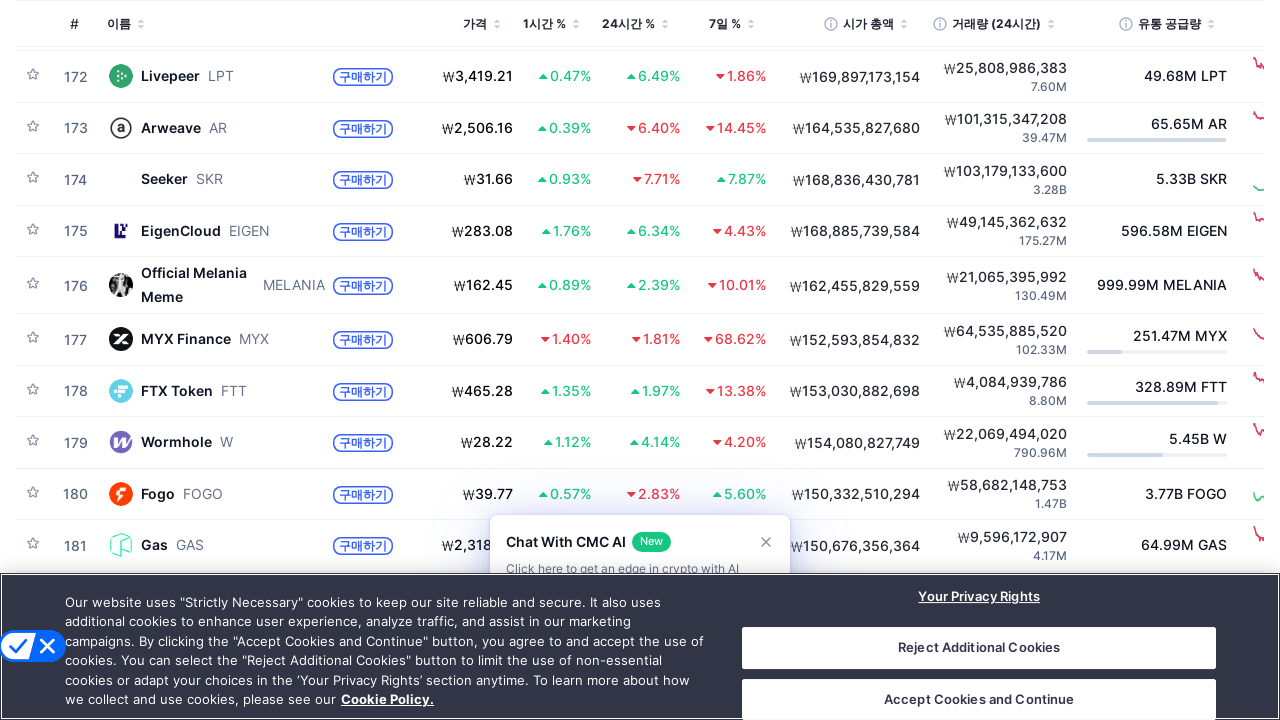

Waited 1 second for content to load
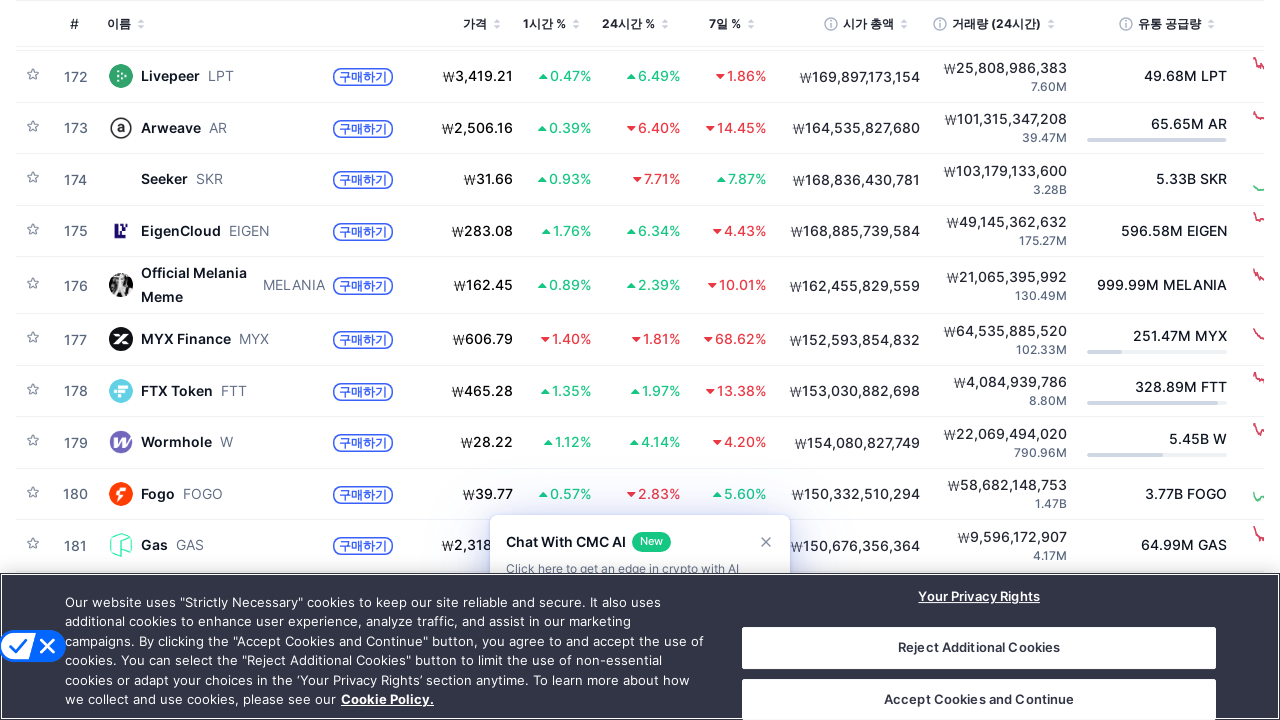

Scrolled down to position 5000px
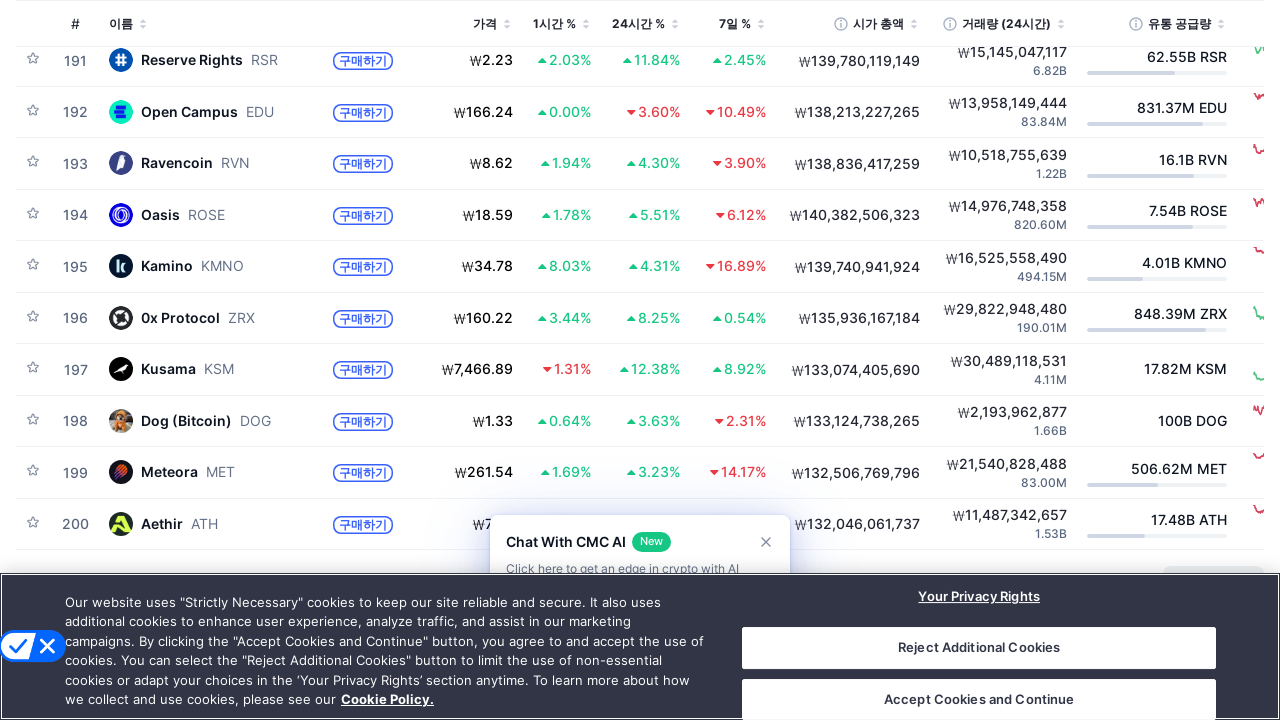

Waited 1 second for content to load
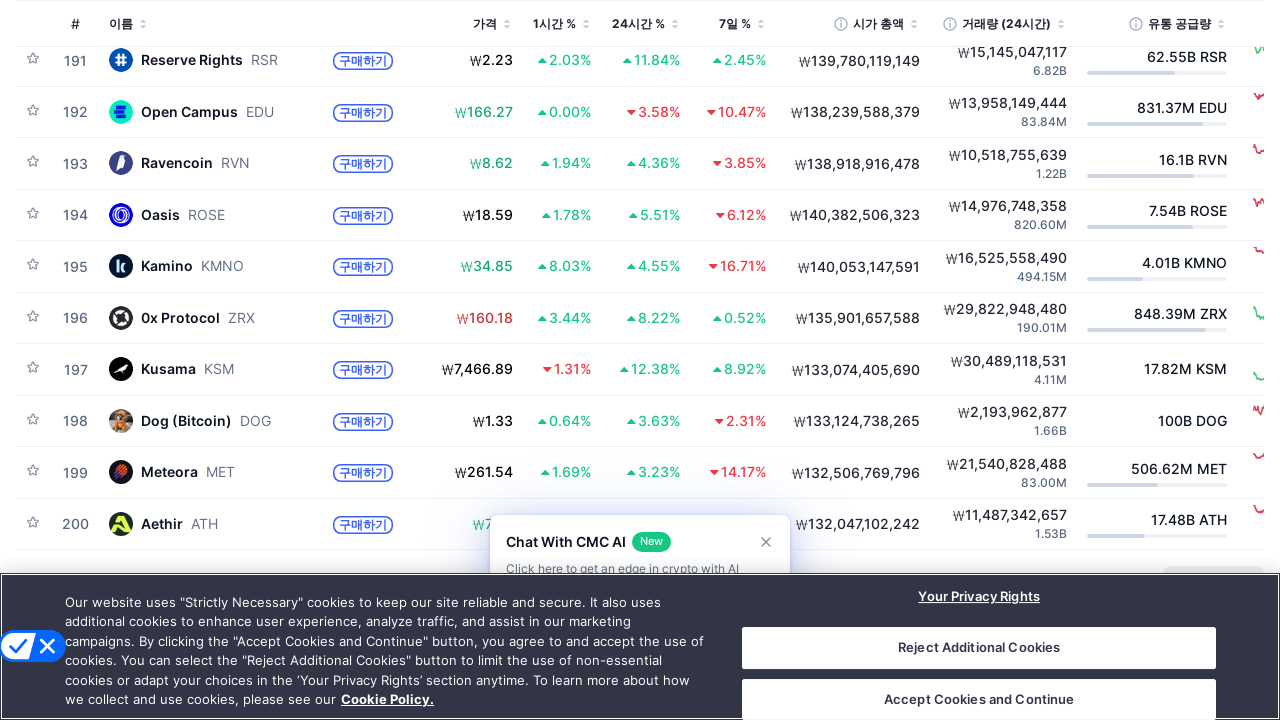

Scrolled down to position 6000px
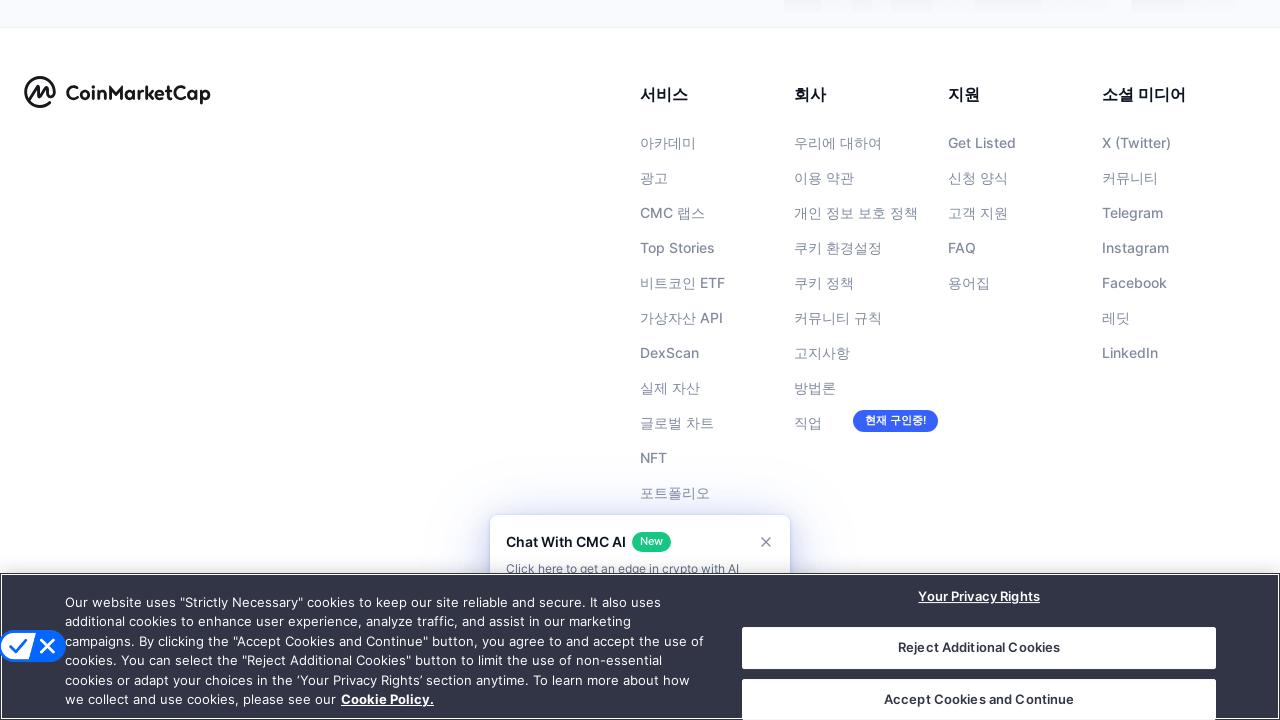

Waited 1 second for content to load
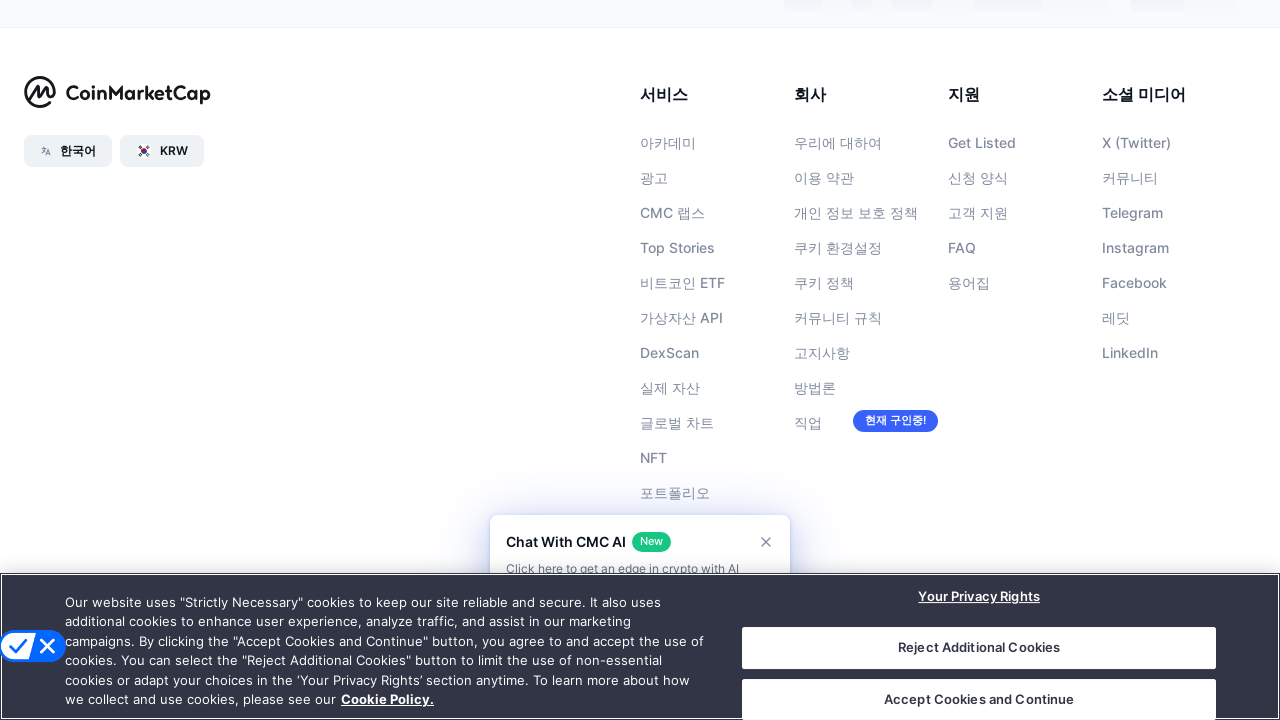

Scrolled down to position 7000px
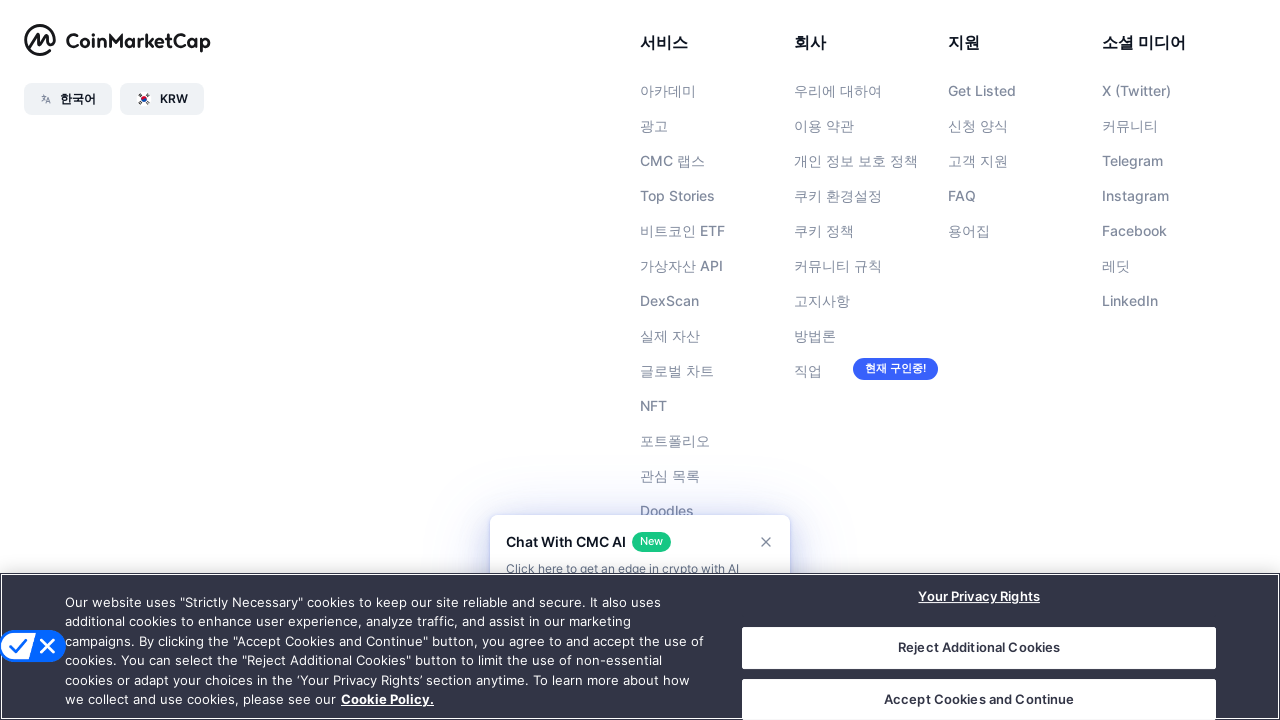

Waited 1 second for content to load
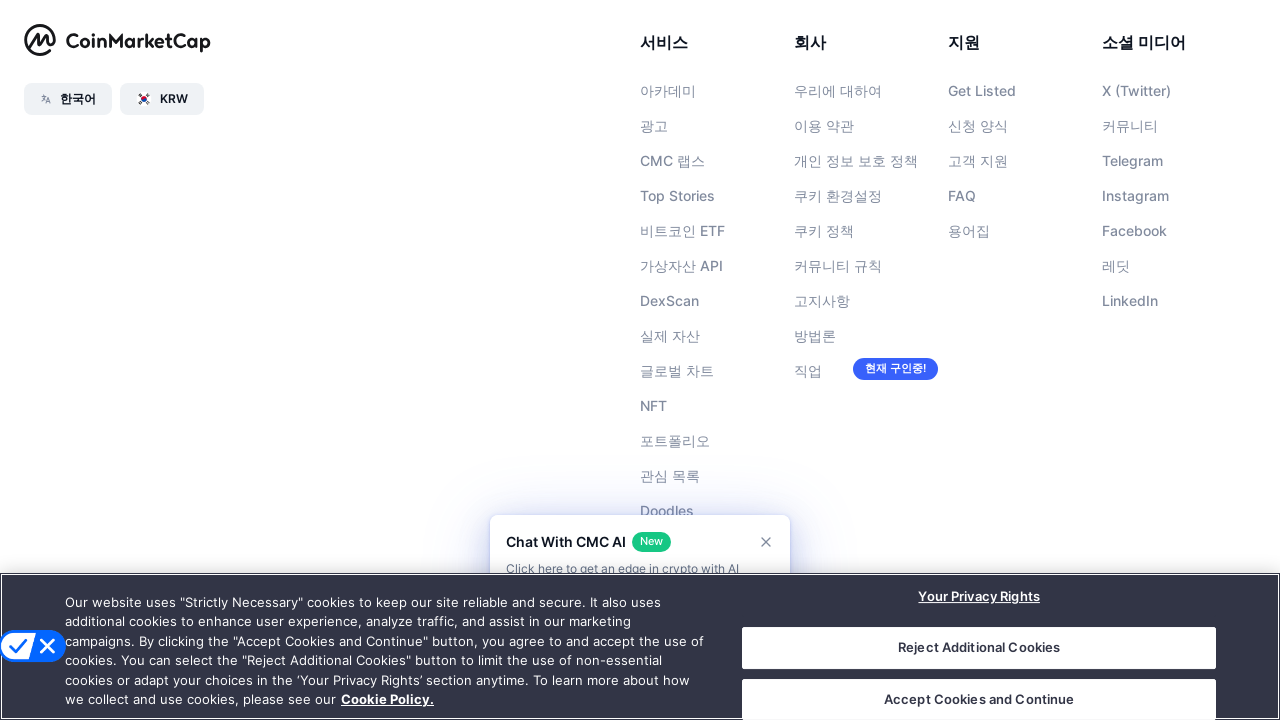

Cryptocurrency table loaded successfully
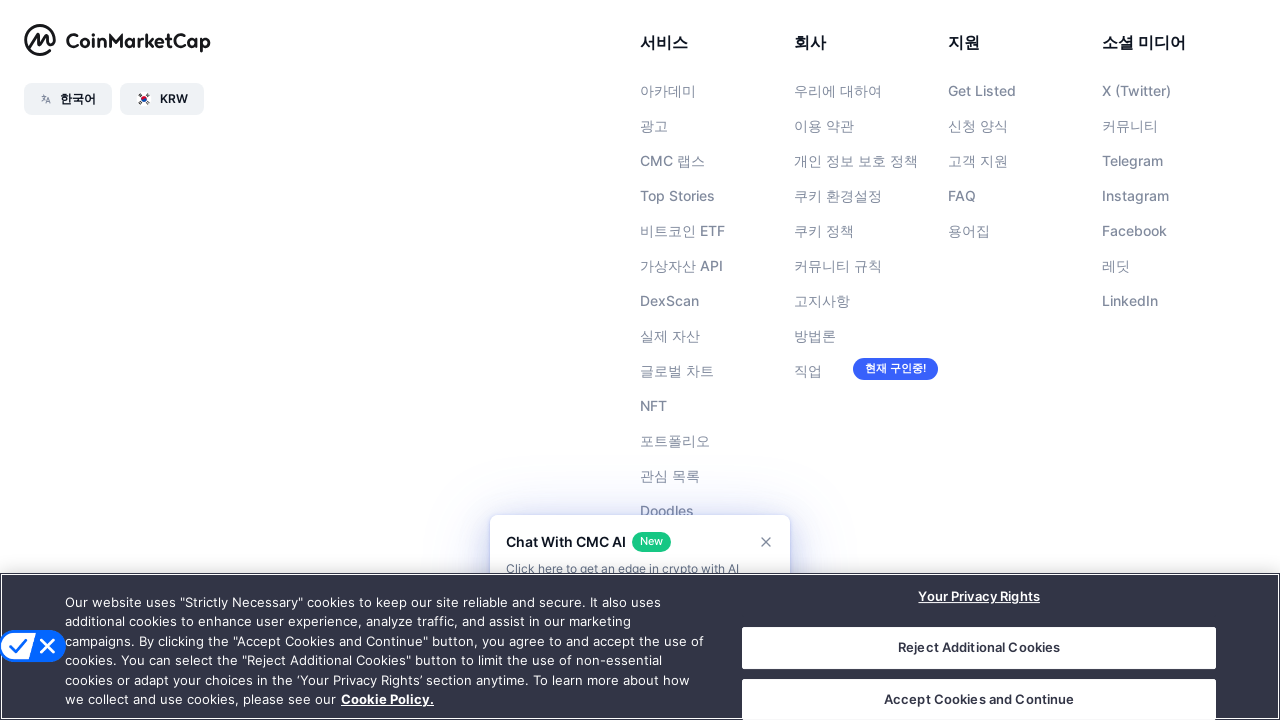

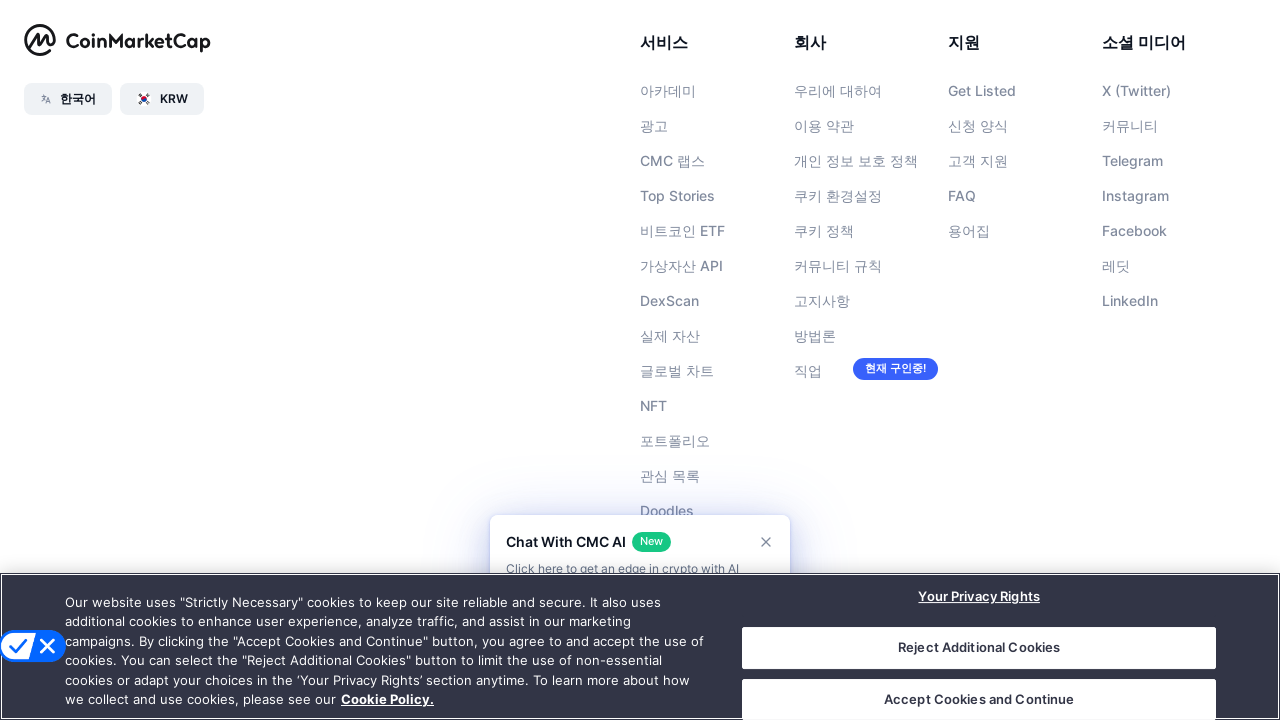